Tests the theme toggle button by clicking it twice to switch themes

Starting URL: https://carefulbitesfrontend.azurewebsites.net/

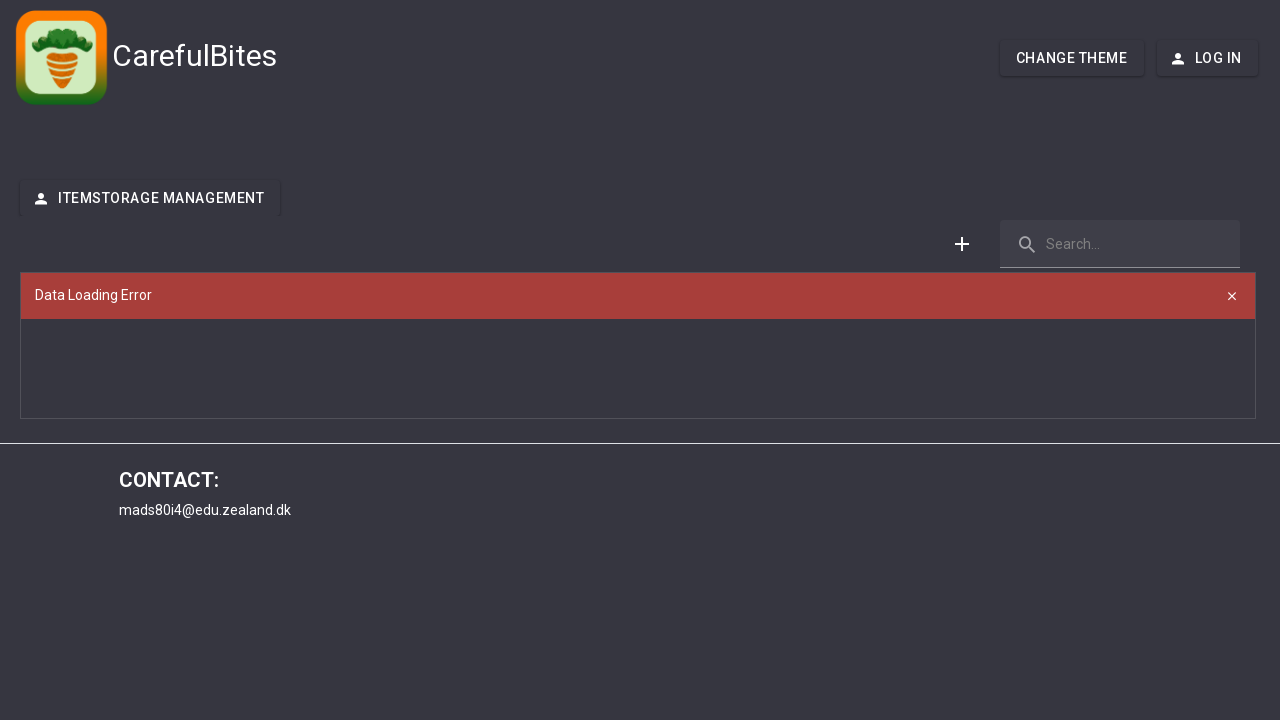

Clicked theme toggle button to switch theme at (1072, 58) on #theme-button
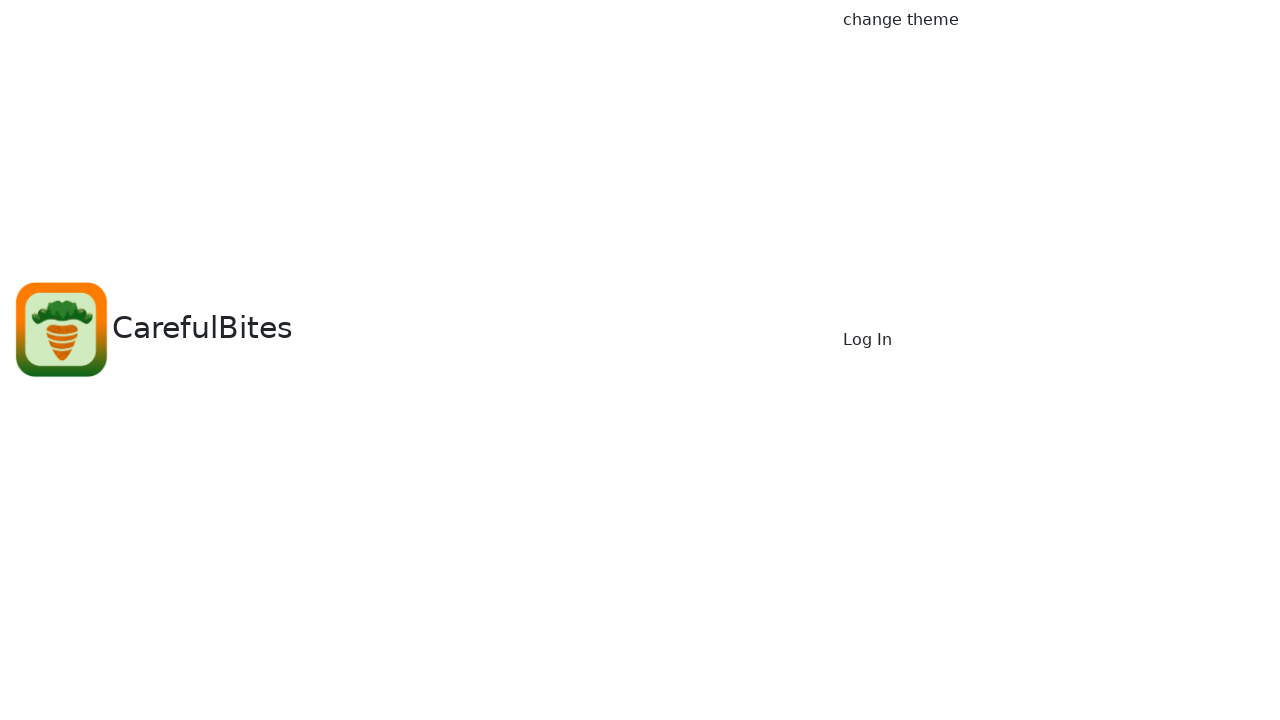

Waited 1 second for theme change to apply
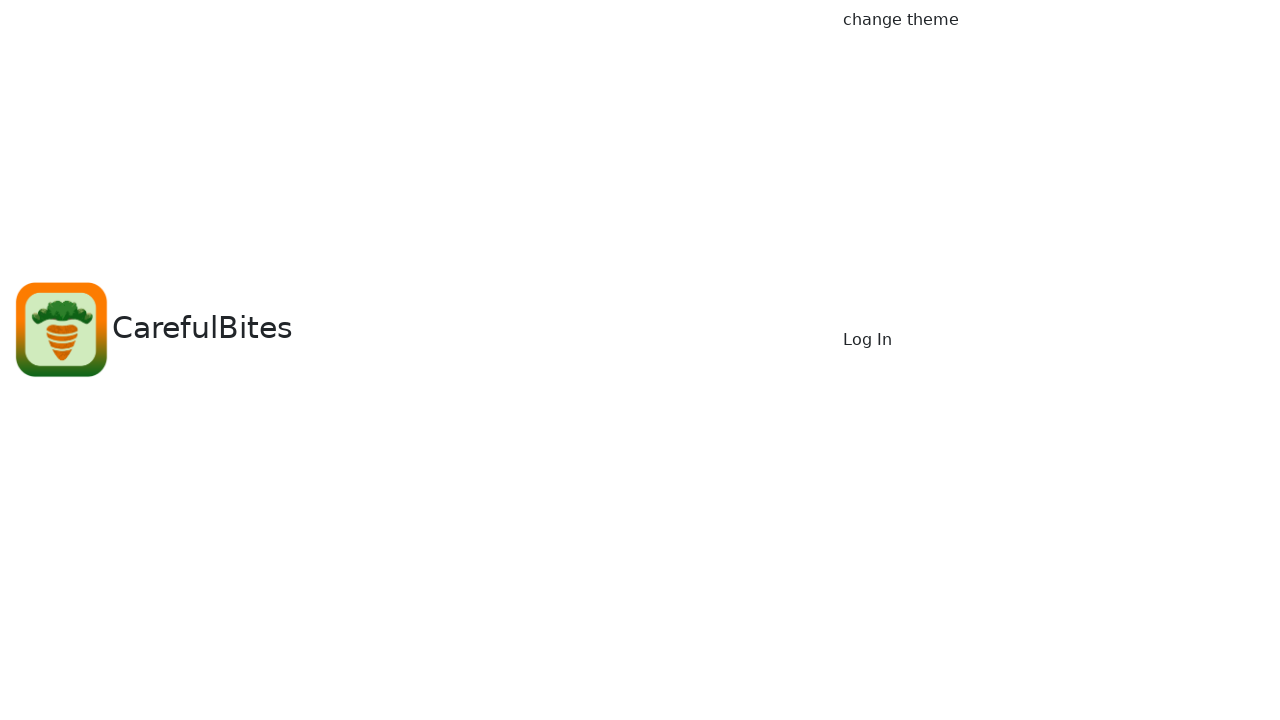

Clicked theme toggle button again to revert to original theme at (1050, 168) on #theme-button
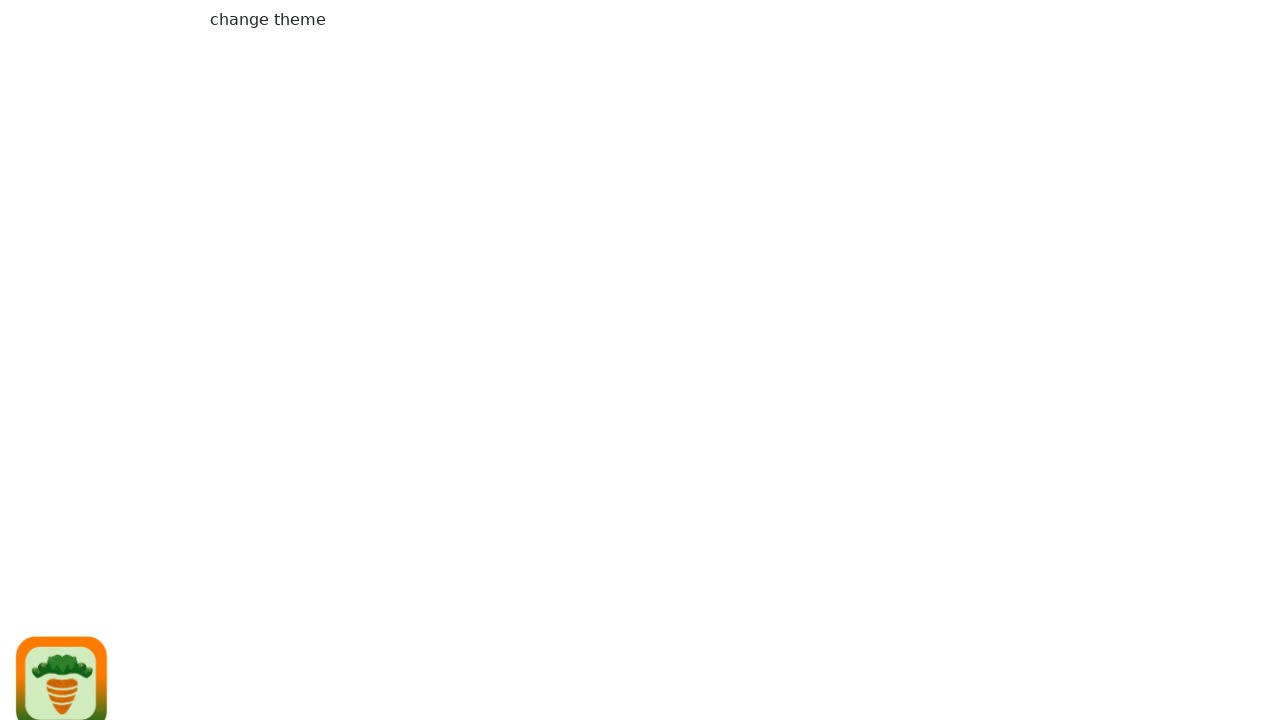

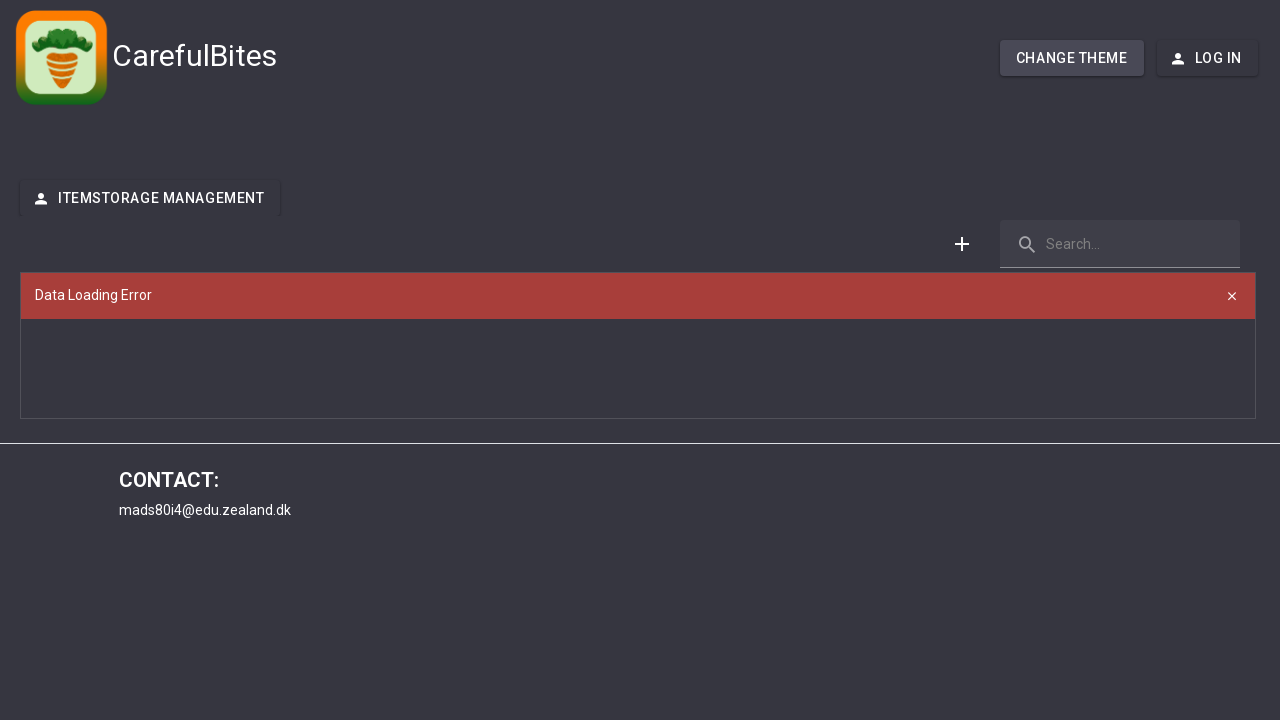